Tests a math calculation form by extracting two numbers from the page, calculating their sum, selecting the result from a dropdown, and submitting the form

Starting URL: http://suninjuly.github.io/selects1.html

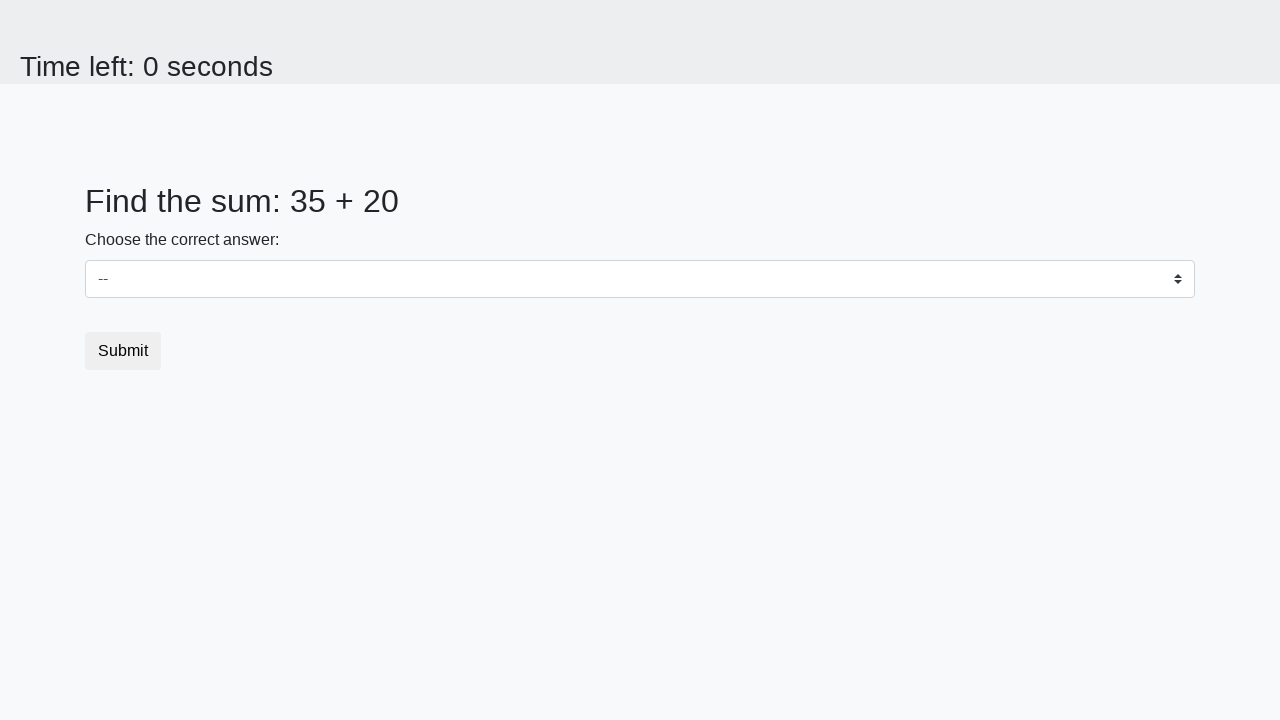

Extracted first number from #num1 element
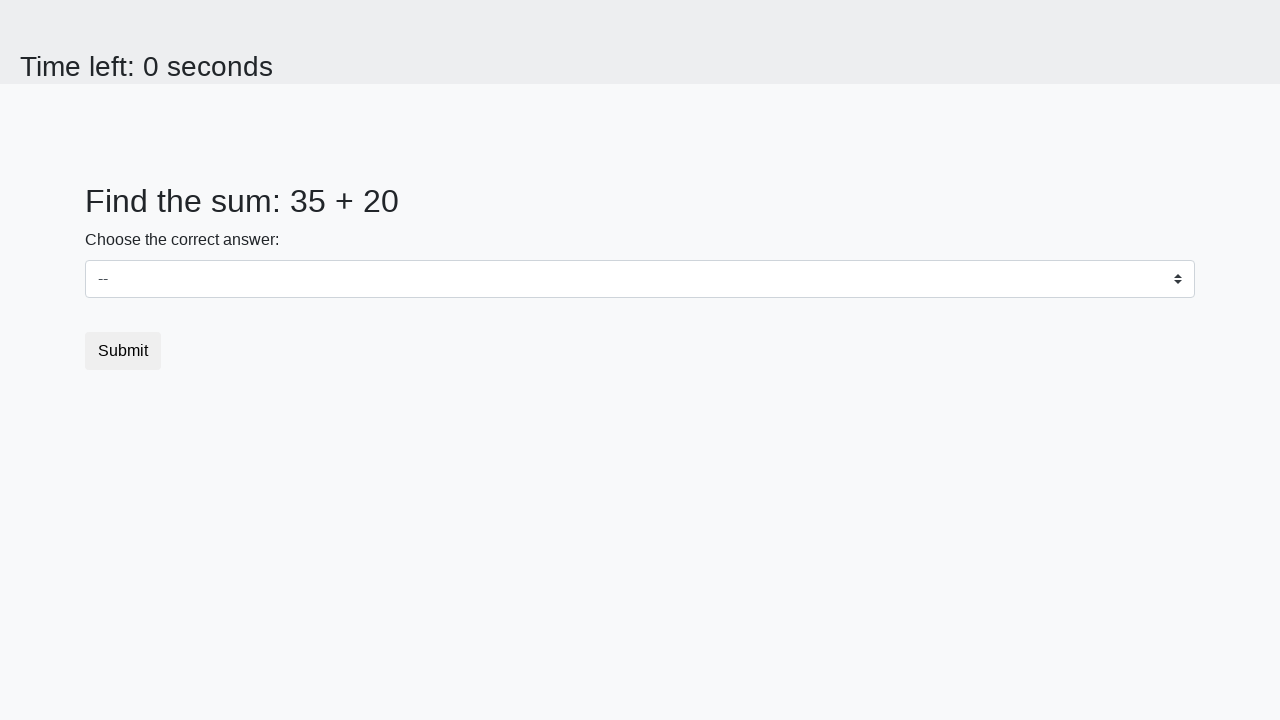

Extracted second number from #num2 element
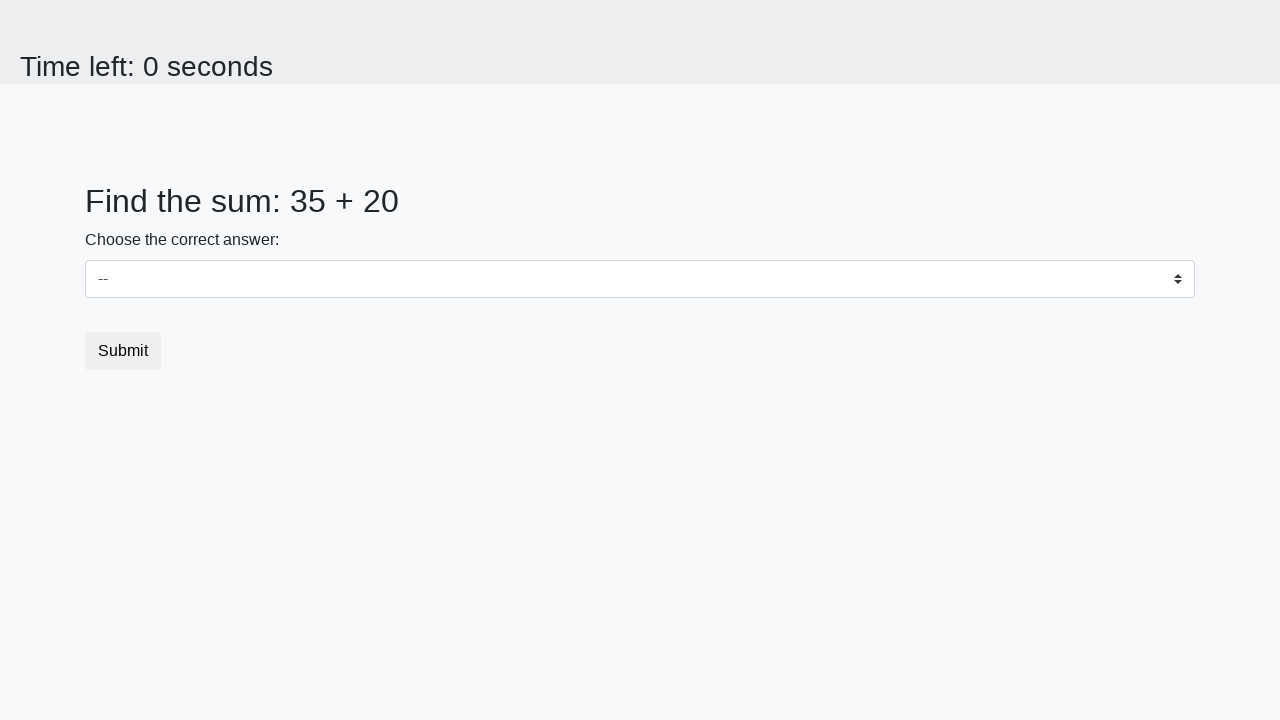

Calculated sum: 35 + 20 = 55
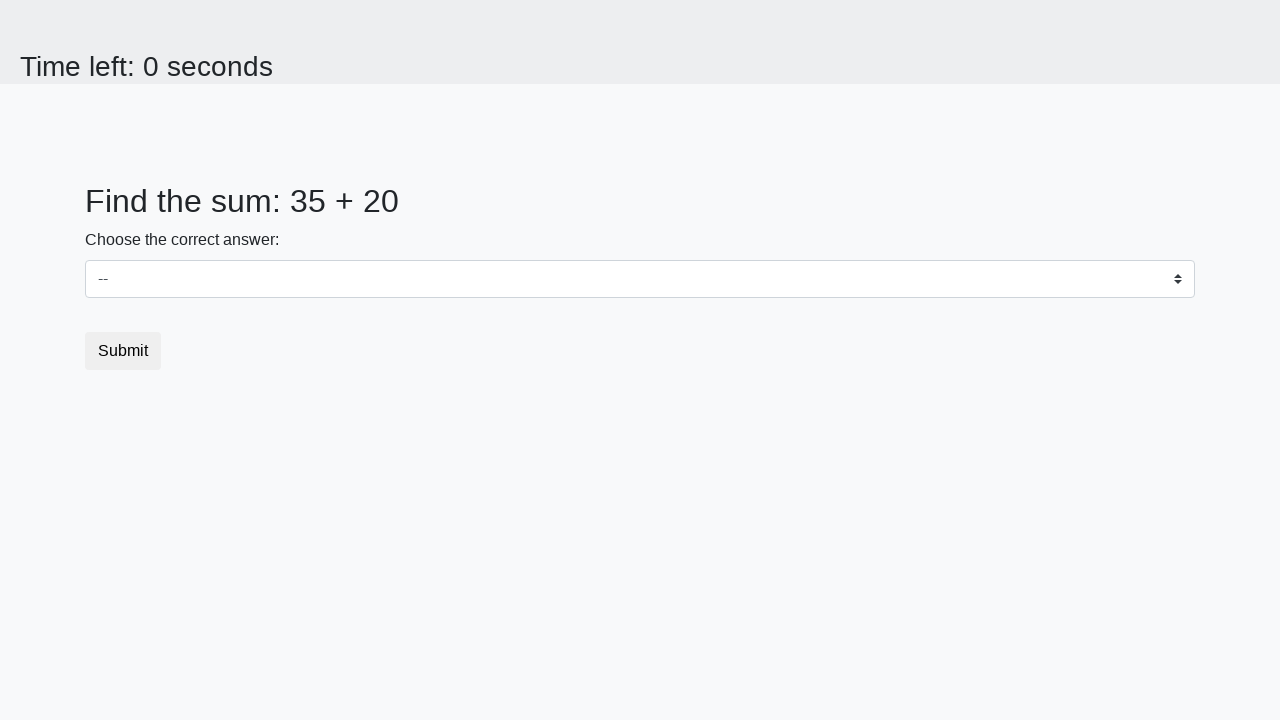

Selected sum value '55' from dropdown on #dropdown
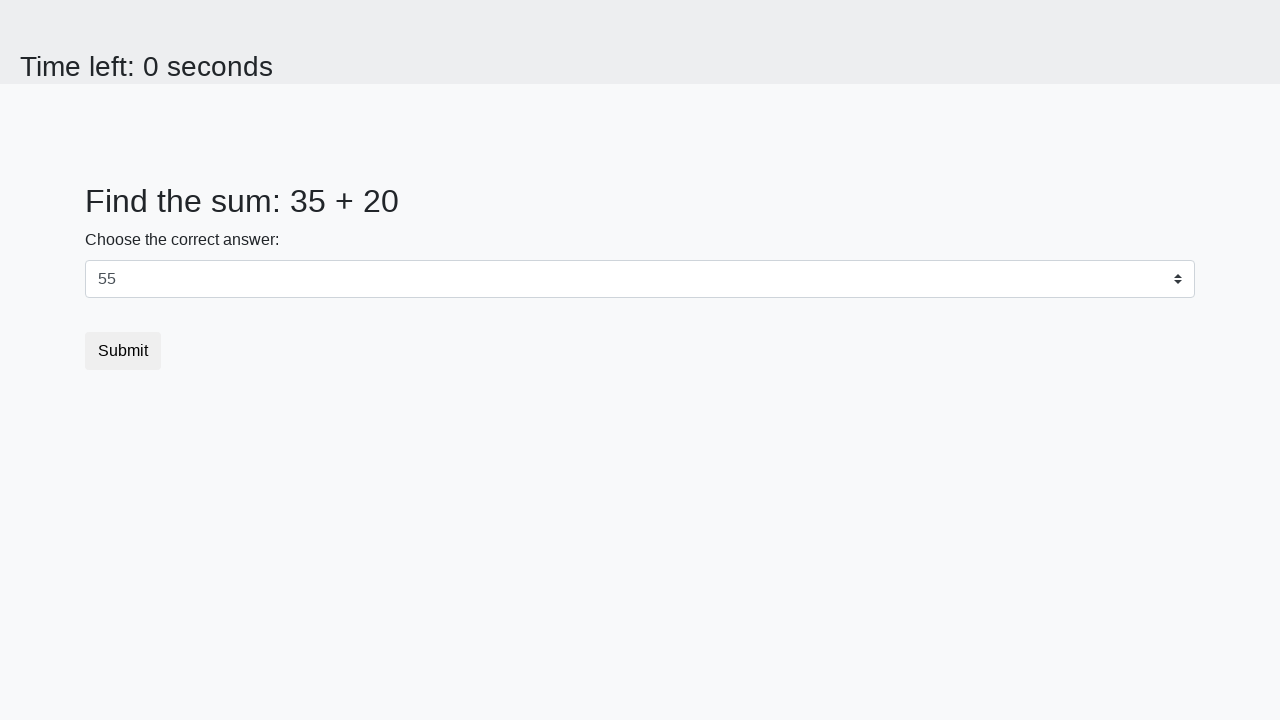

Clicked submit button at (123, 351) on button.btn
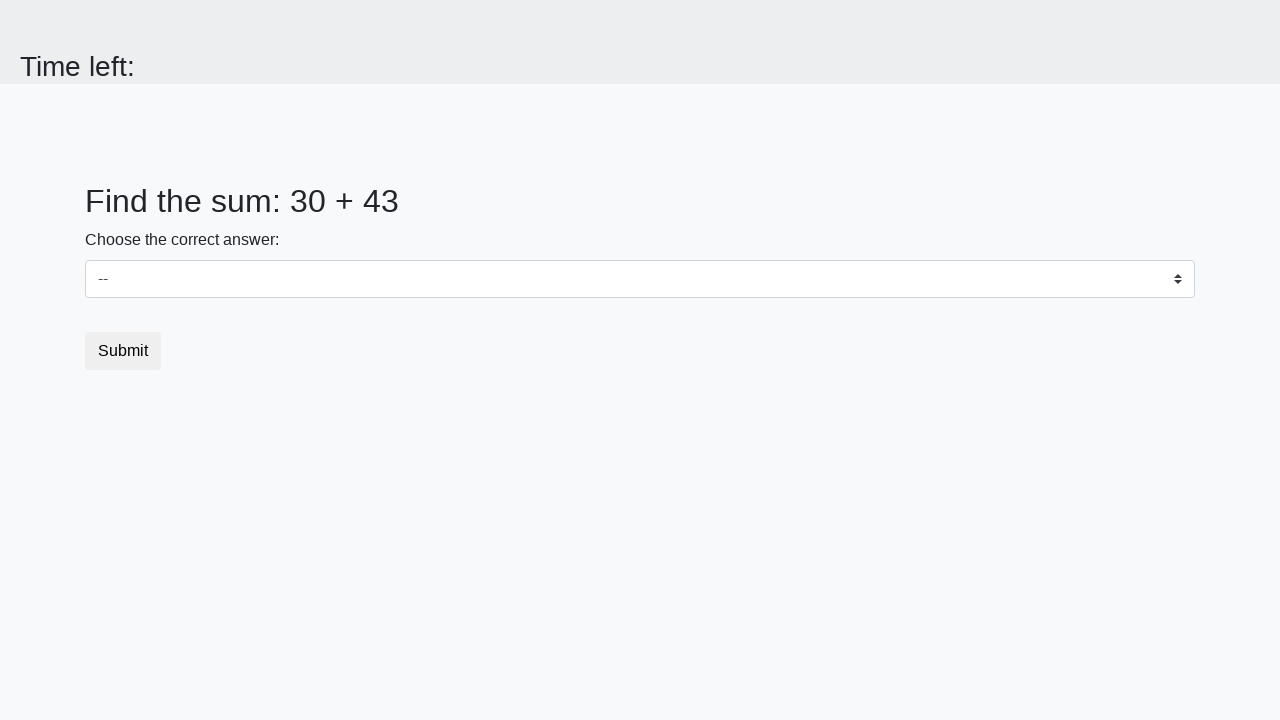

Waited 1000ms for result page to load
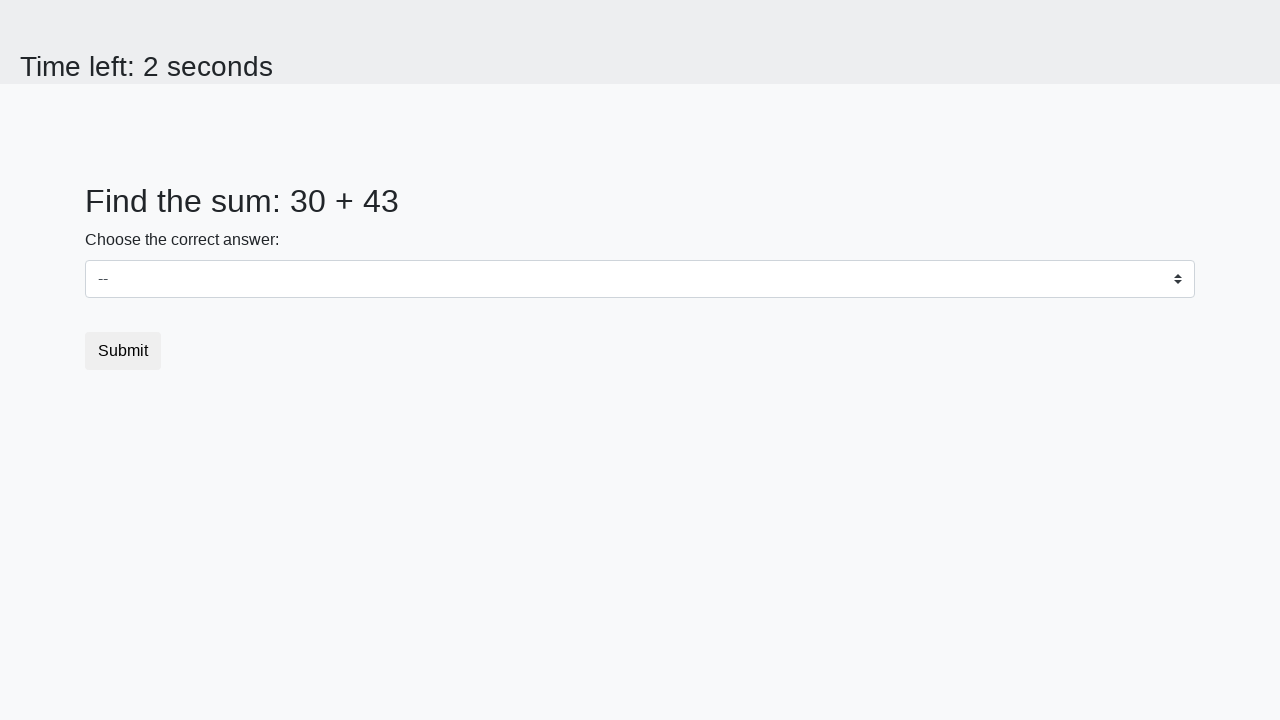

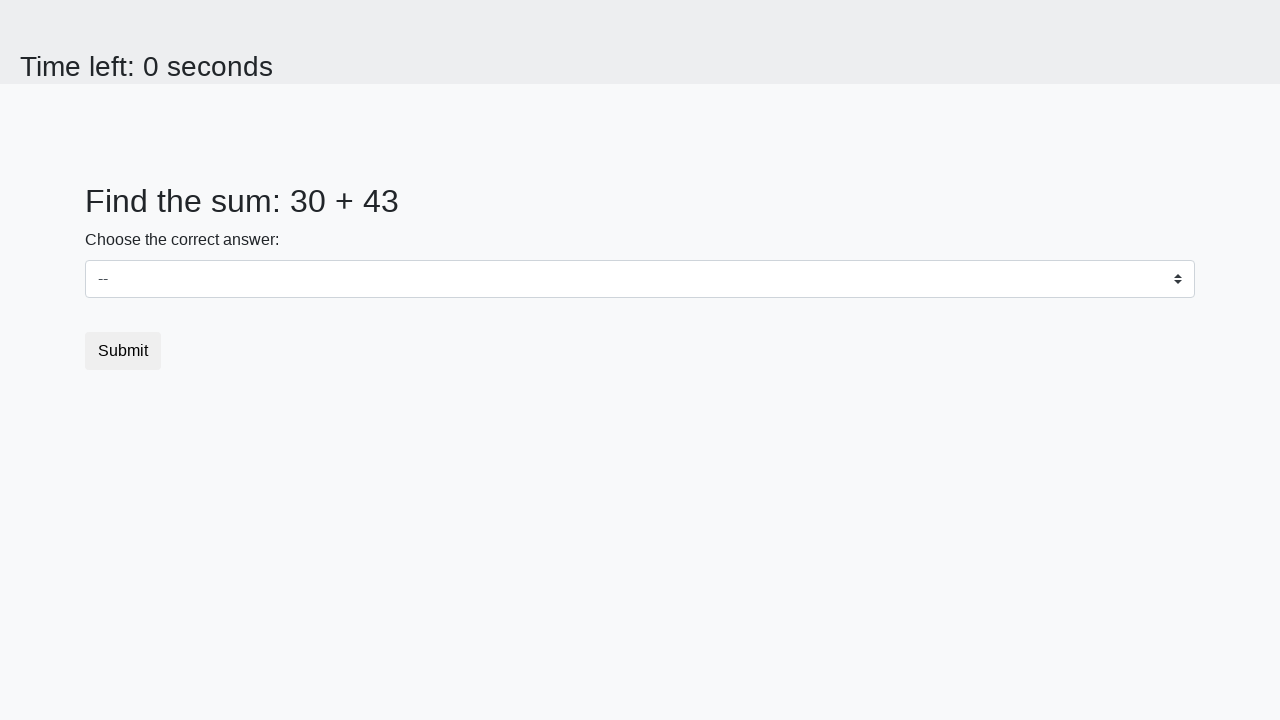